Navigates to JPL Space page and clicks the FULL IMAGE button to view the featured Mars image

Starting URL: https://data-class-jpl-space.s3.amazonaws.com/JPL_Space/index.html

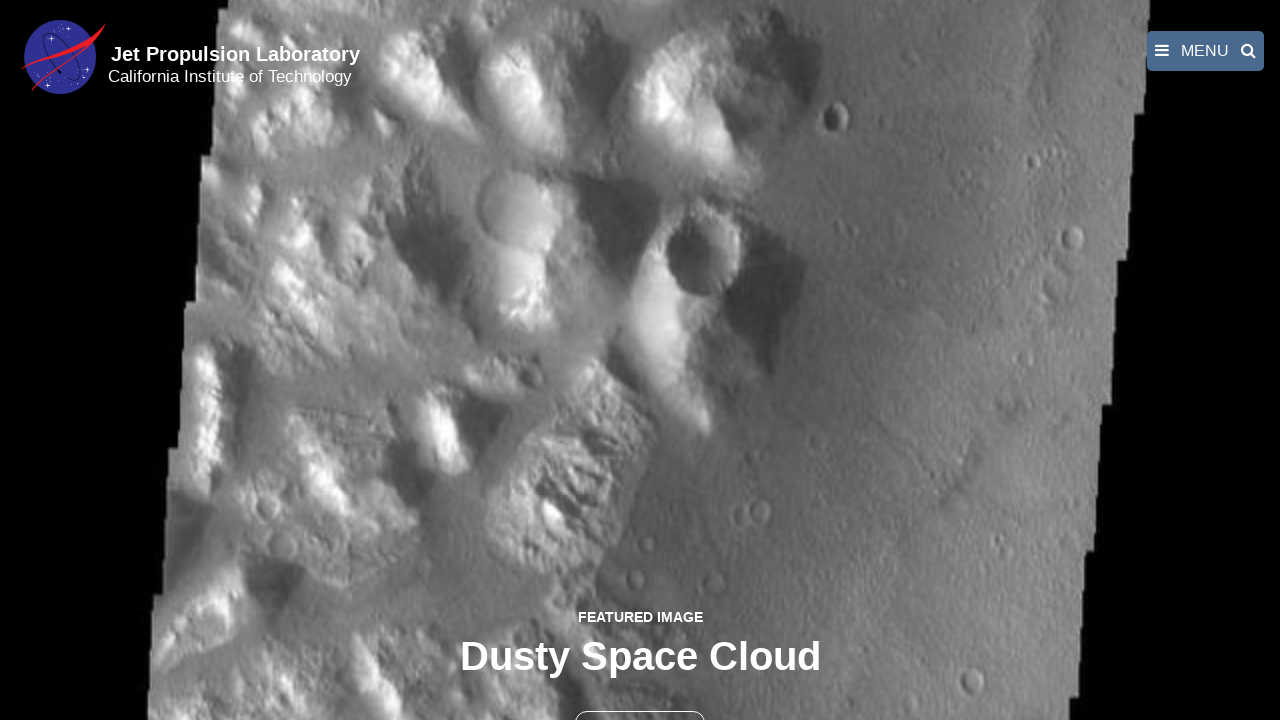

Navigated to JPL Space page
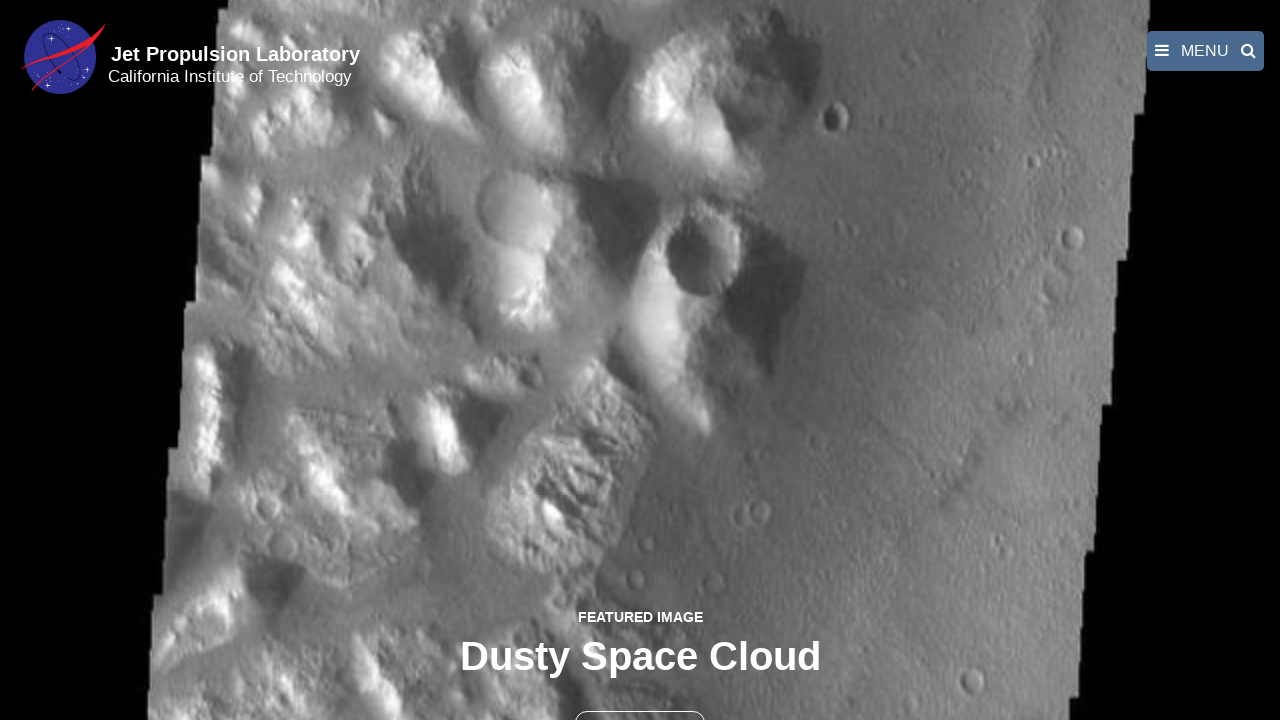

Clicked the FULL IMAGE button to view featured Mars image at (640, 362) on a:has-text('FULL IMAGE')
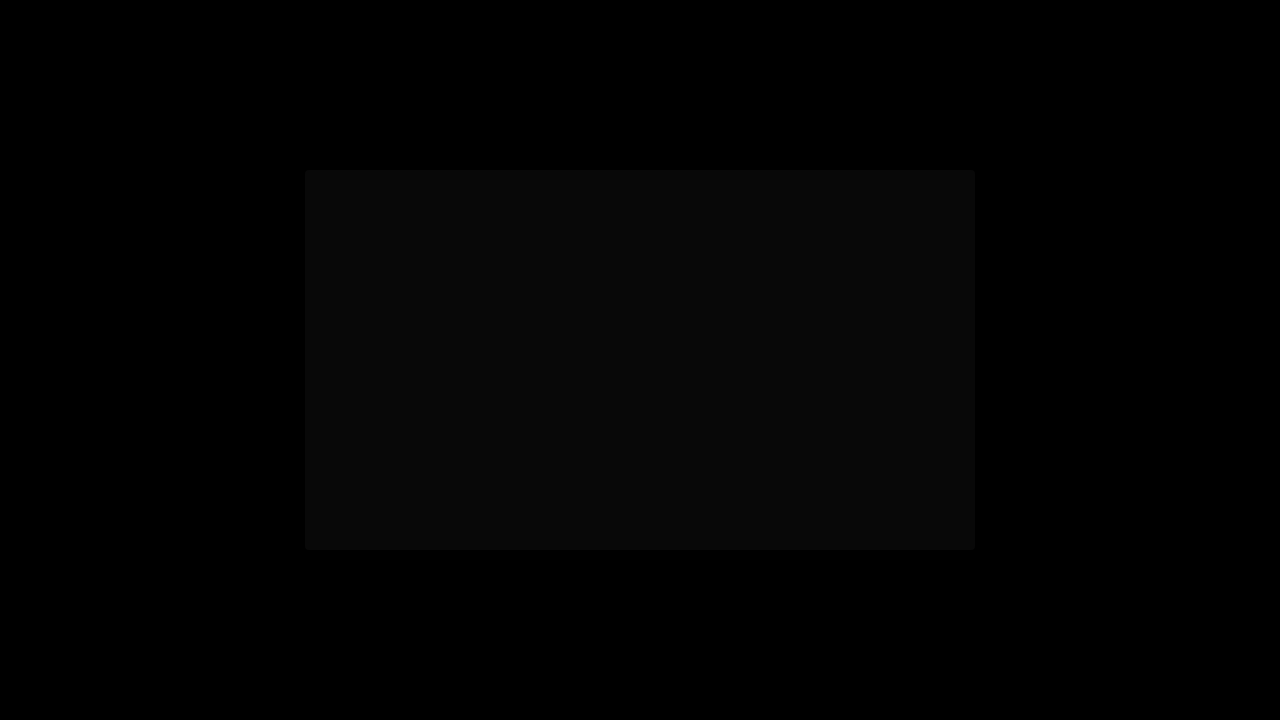

Featured image loaded in fancybox viewer
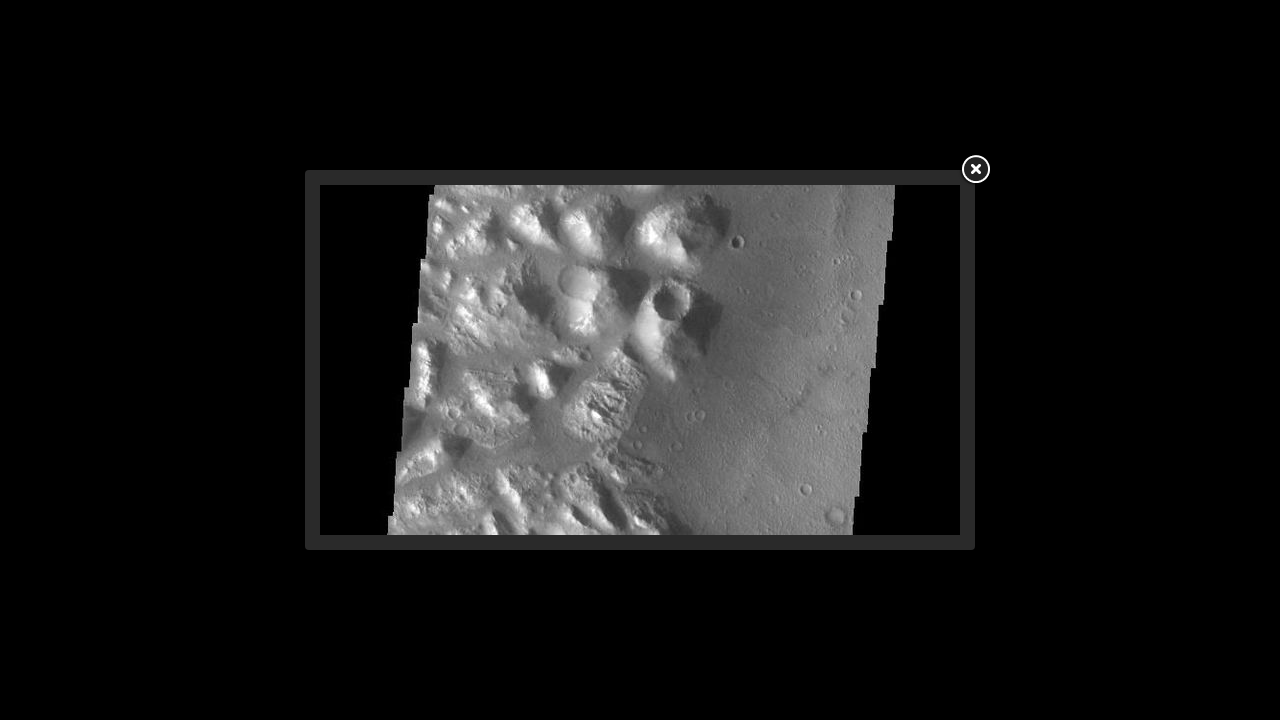

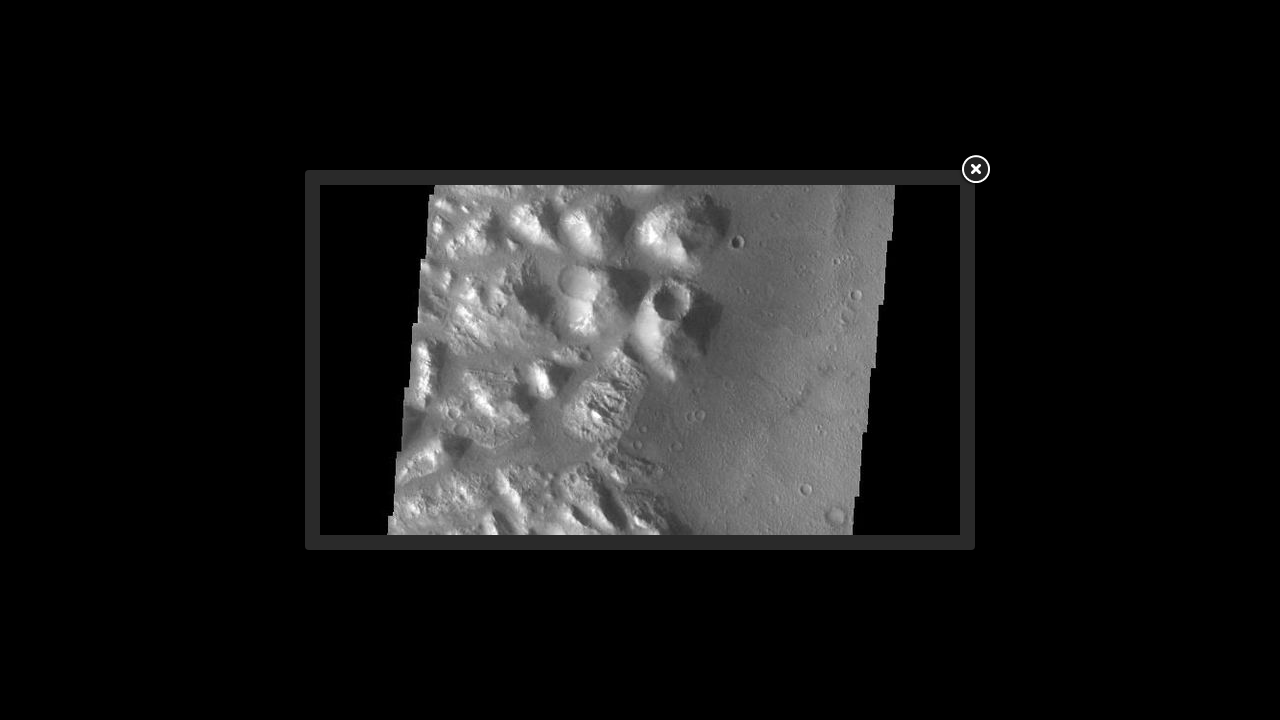